Tests the feedback form input validation by filling in name, email, subject, and comment fields with test data and submitting the form.

Starting URL: http://zero.webappsecurity.com/

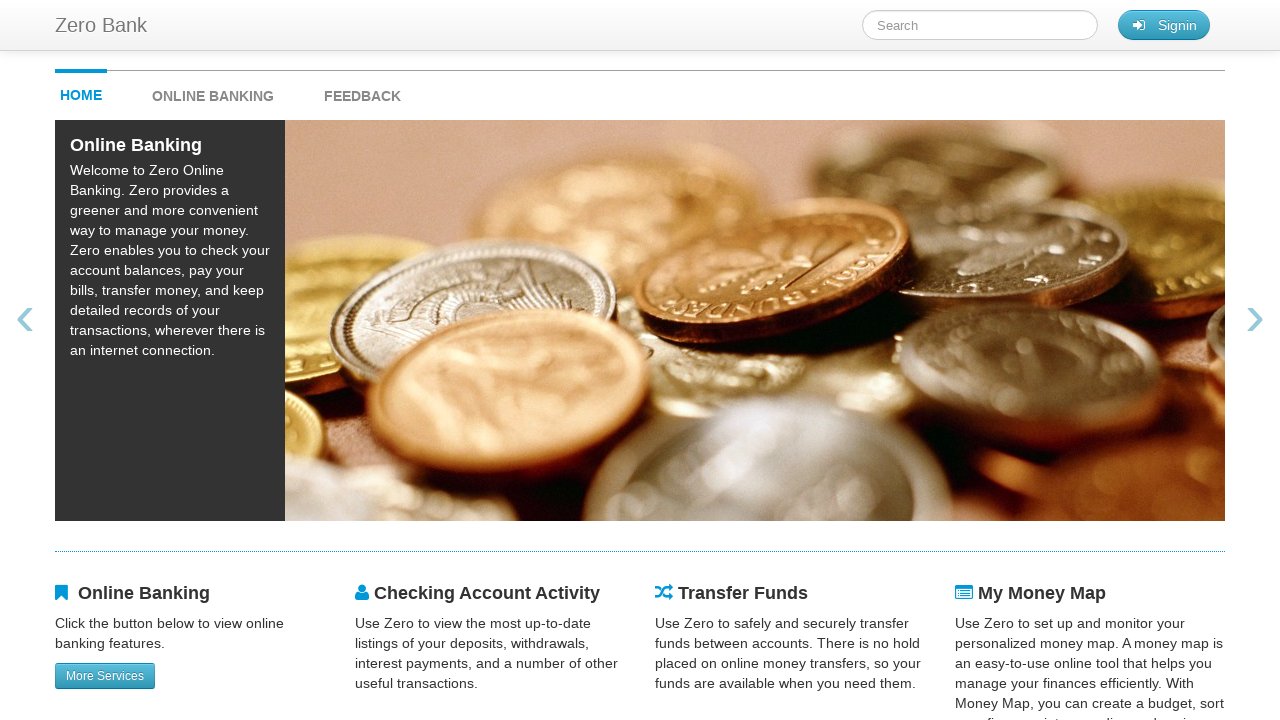

Clicked on feedback section to navigate to feedback form at (362, 90) on #feedback > div
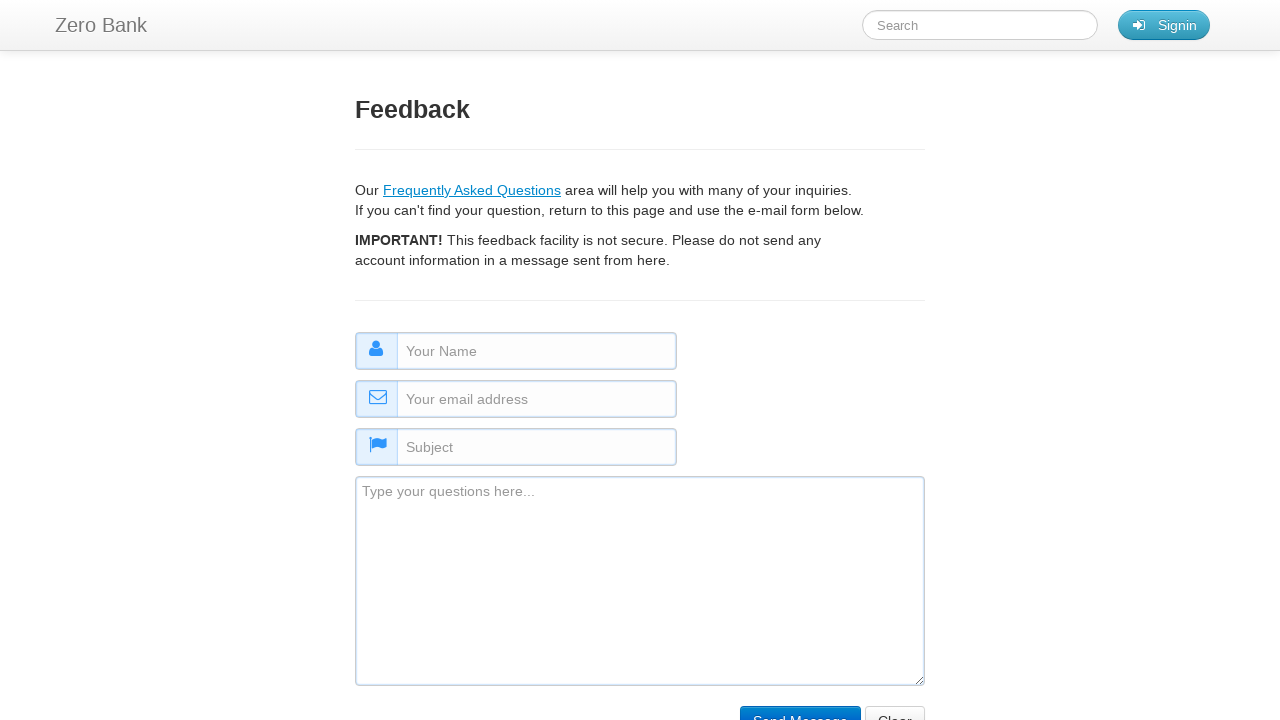

Clicked on name field at (516, 351) on #name
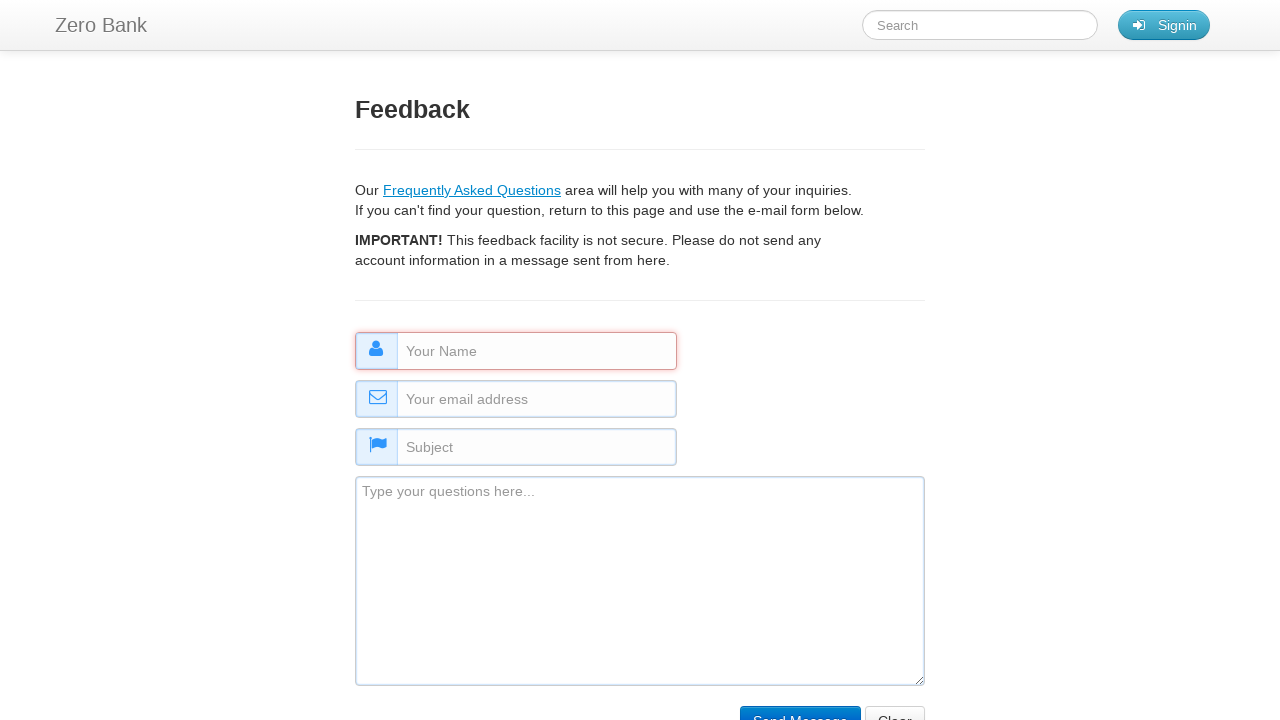

Filled name field with 'John Doe' on #name
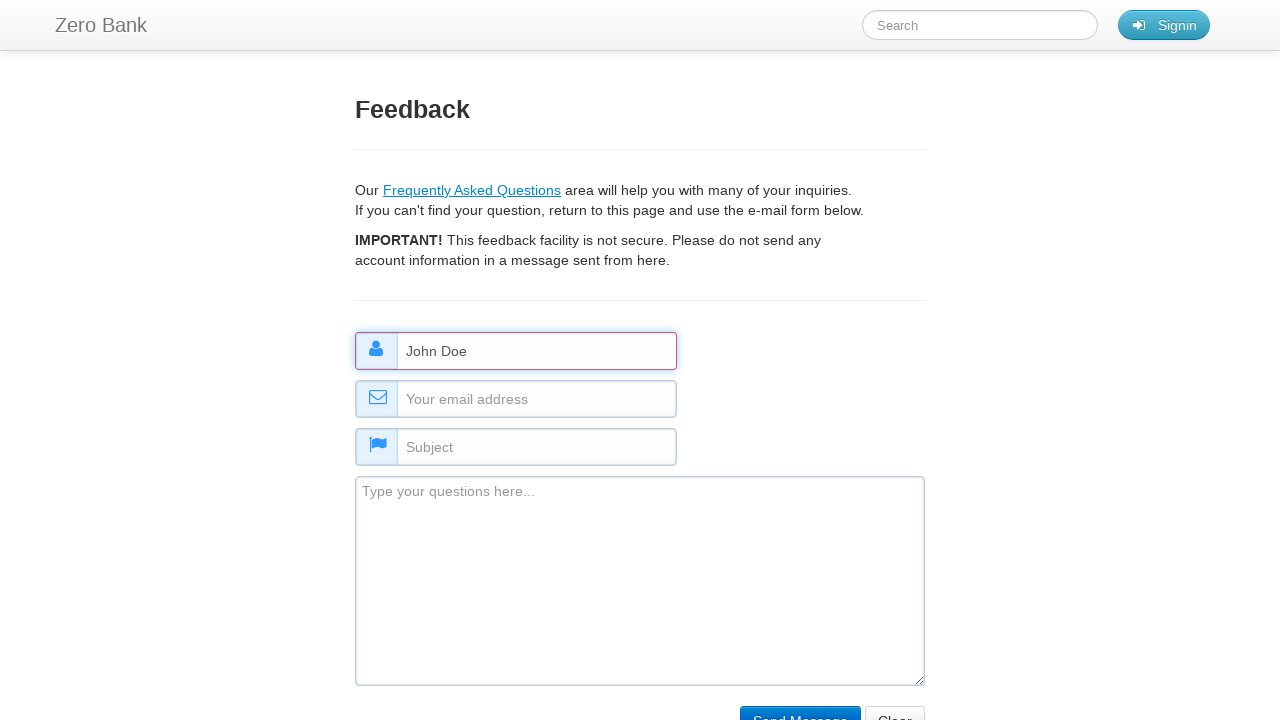

Clicked on email field at (516, 399) on #email
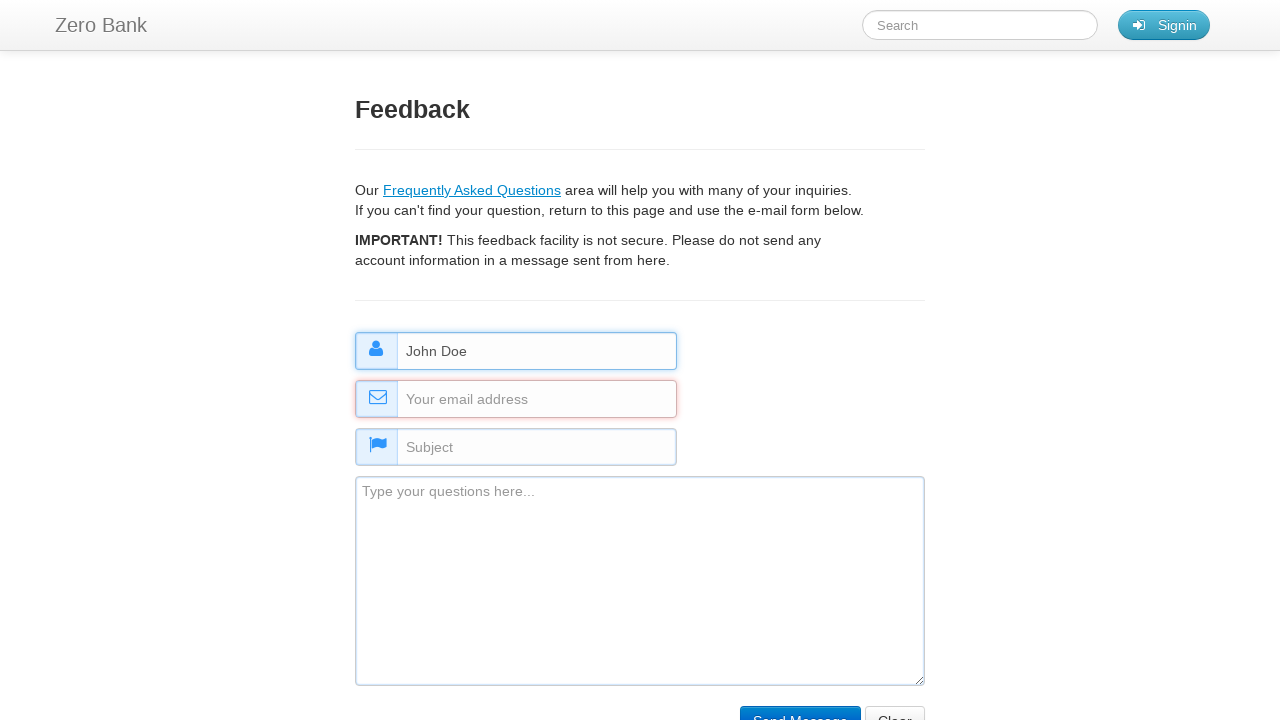

Filled email field with 'johndoe@example.com' on #email
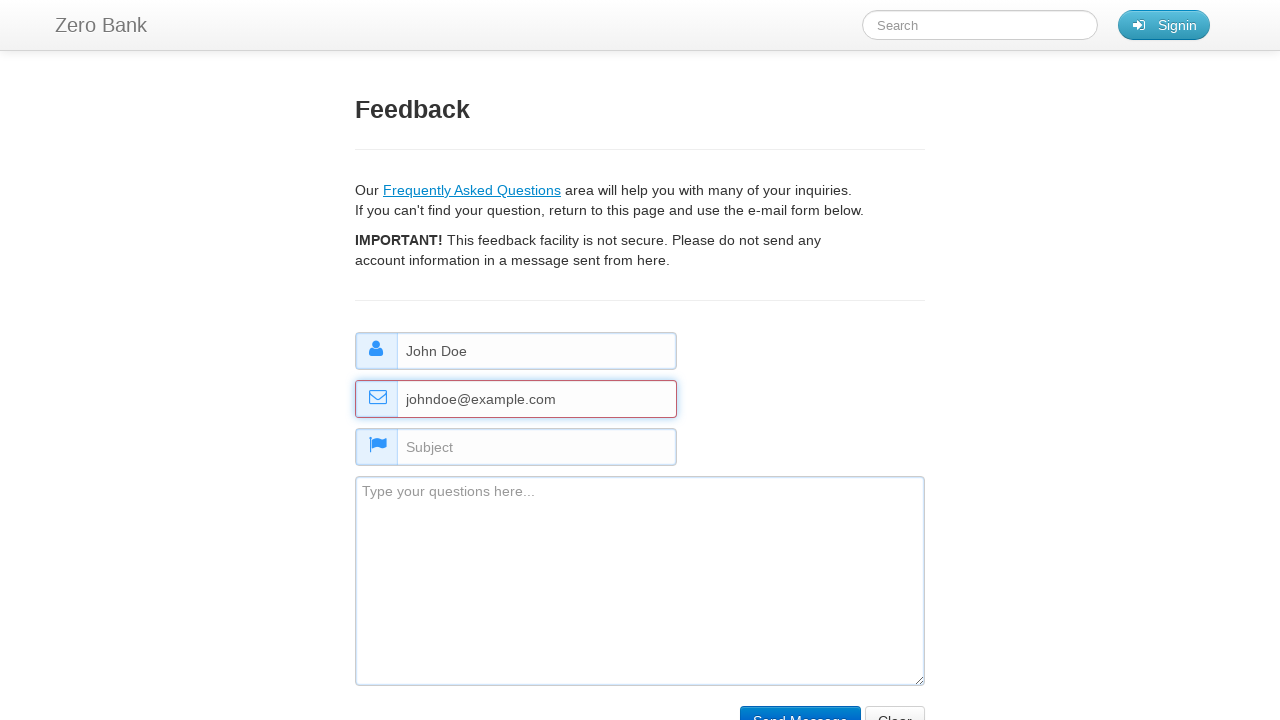

Clicked on subject field at (516, 447) on #subject
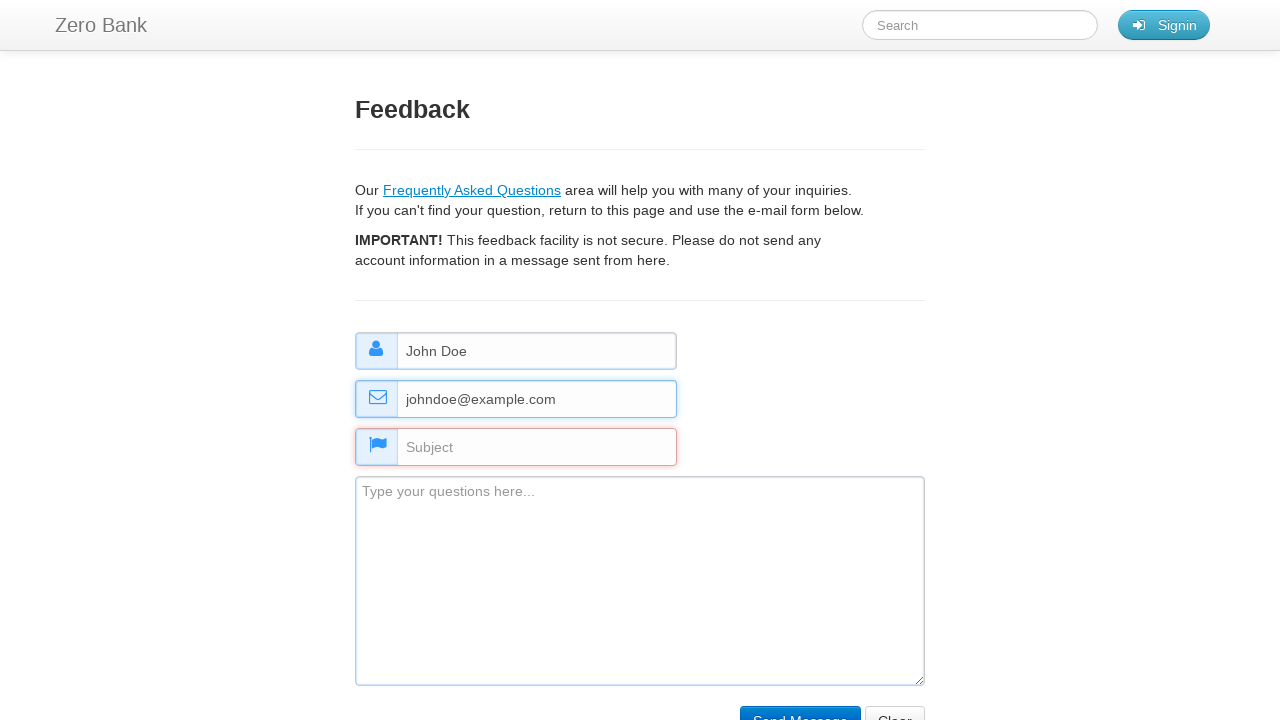

Filled subject field with 'Test Inquiry Subject' on #subject
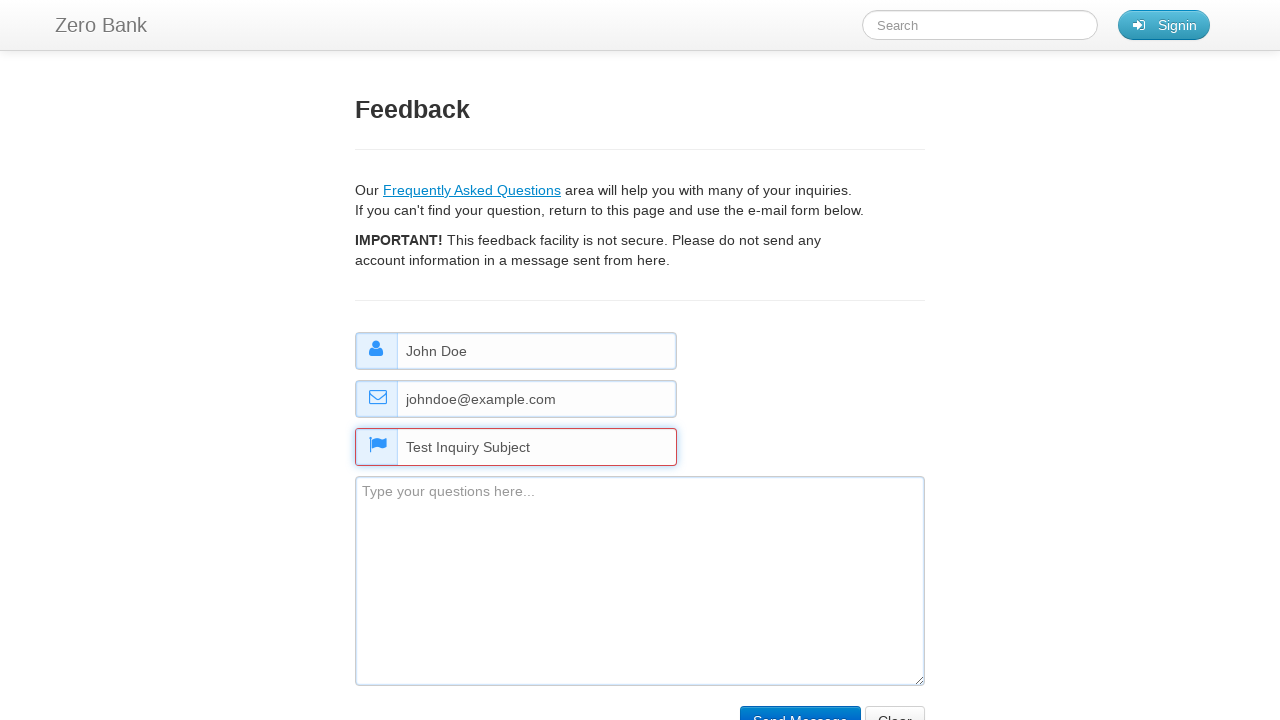

Clicked on comment field at (640, 581) on #comment
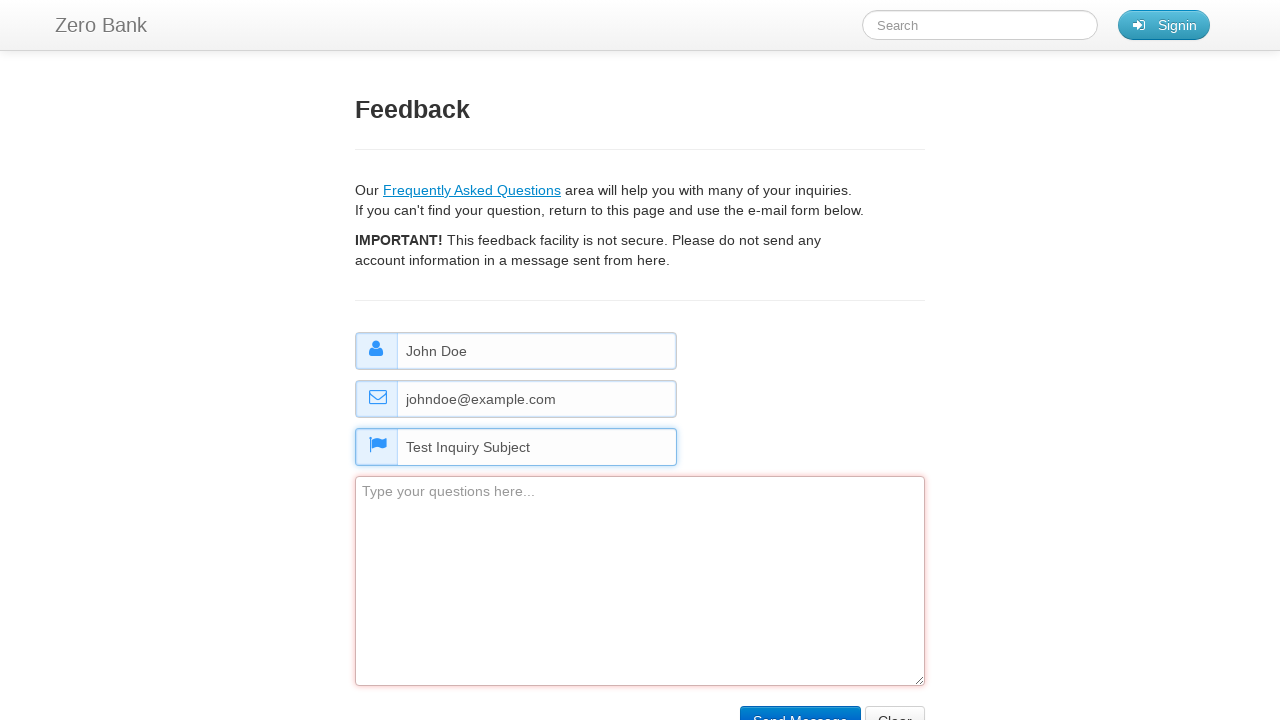

Filled comment field with test comment on #comment
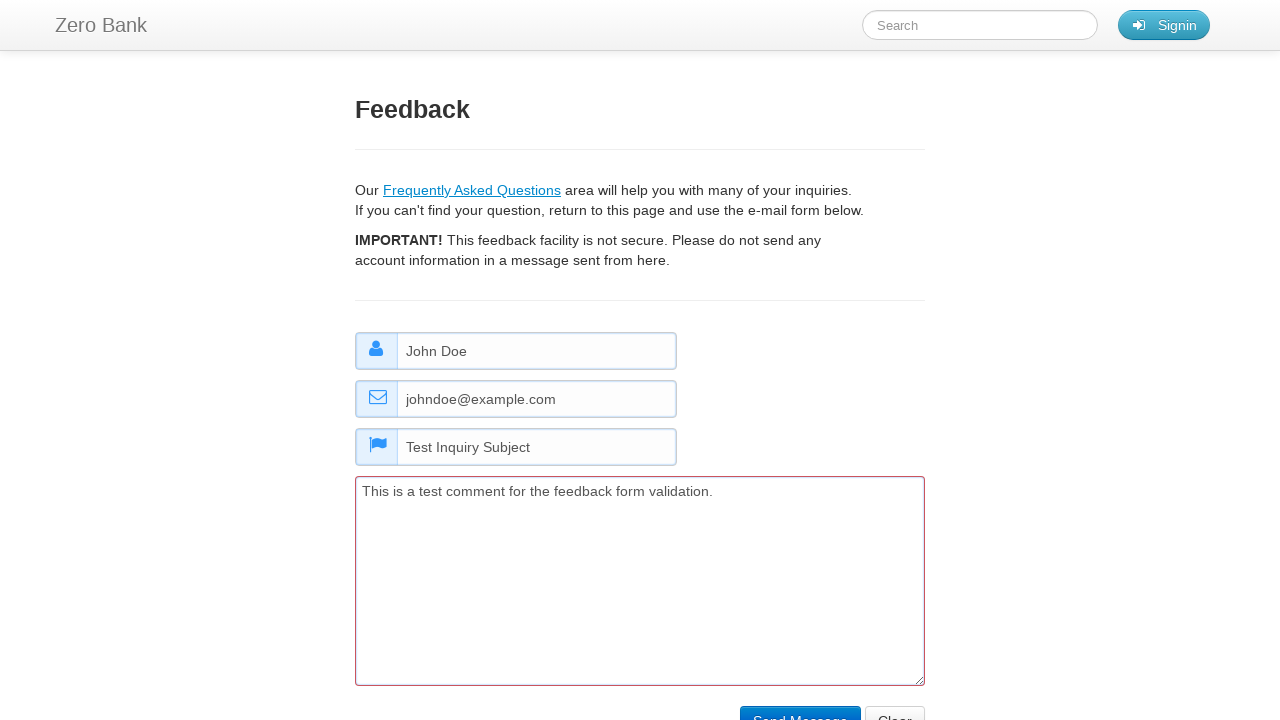

Submitted the feedback form at (800, 705) on [name='submit']
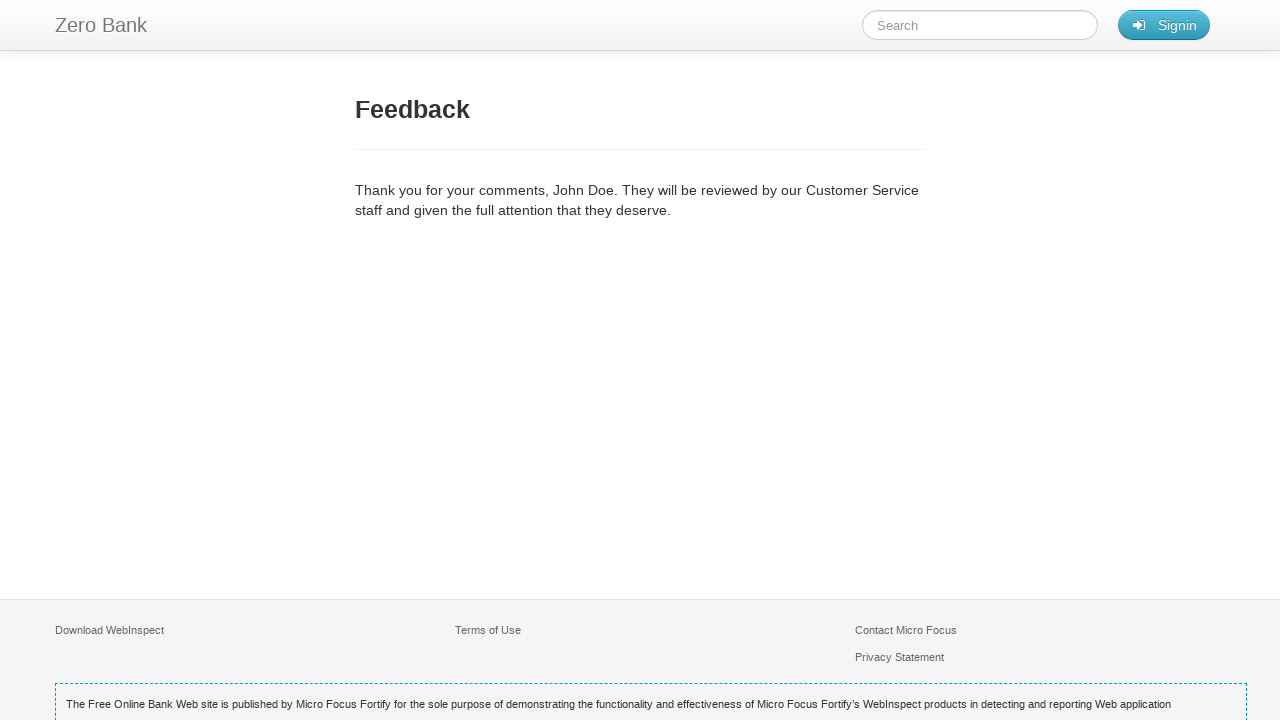

Clicked on result/confirmation area at (640, 145) on .offset3
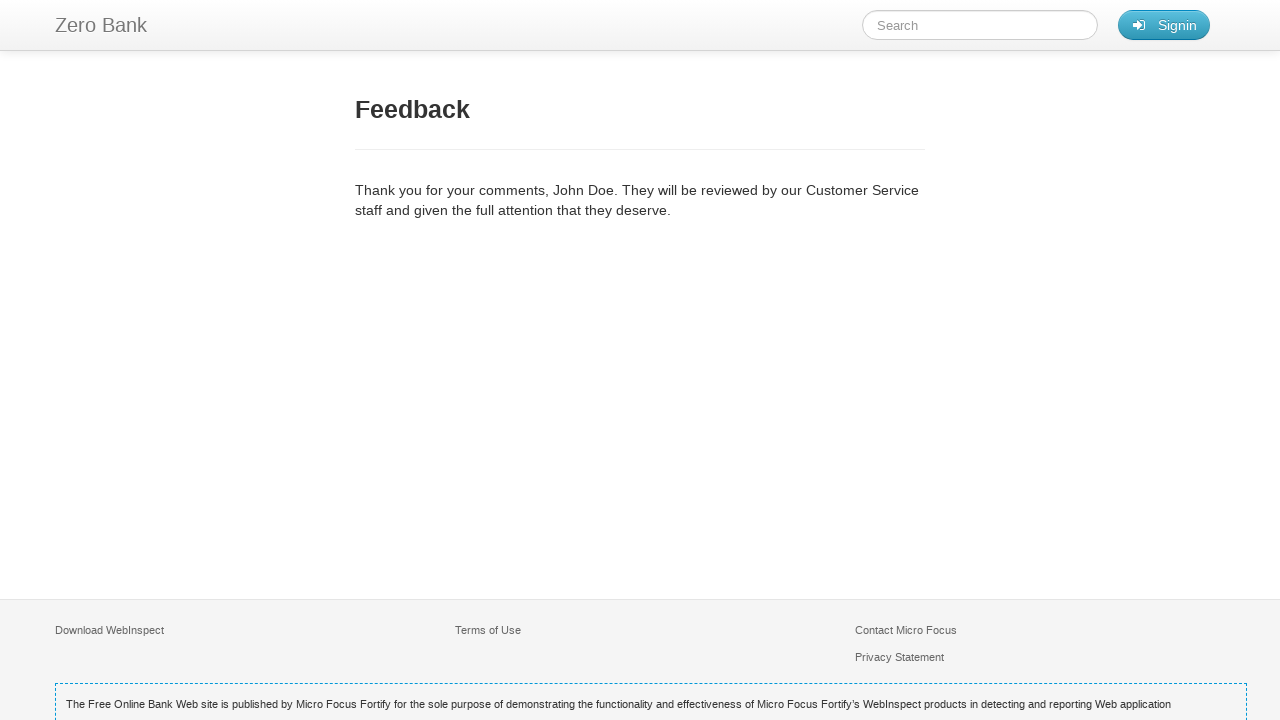

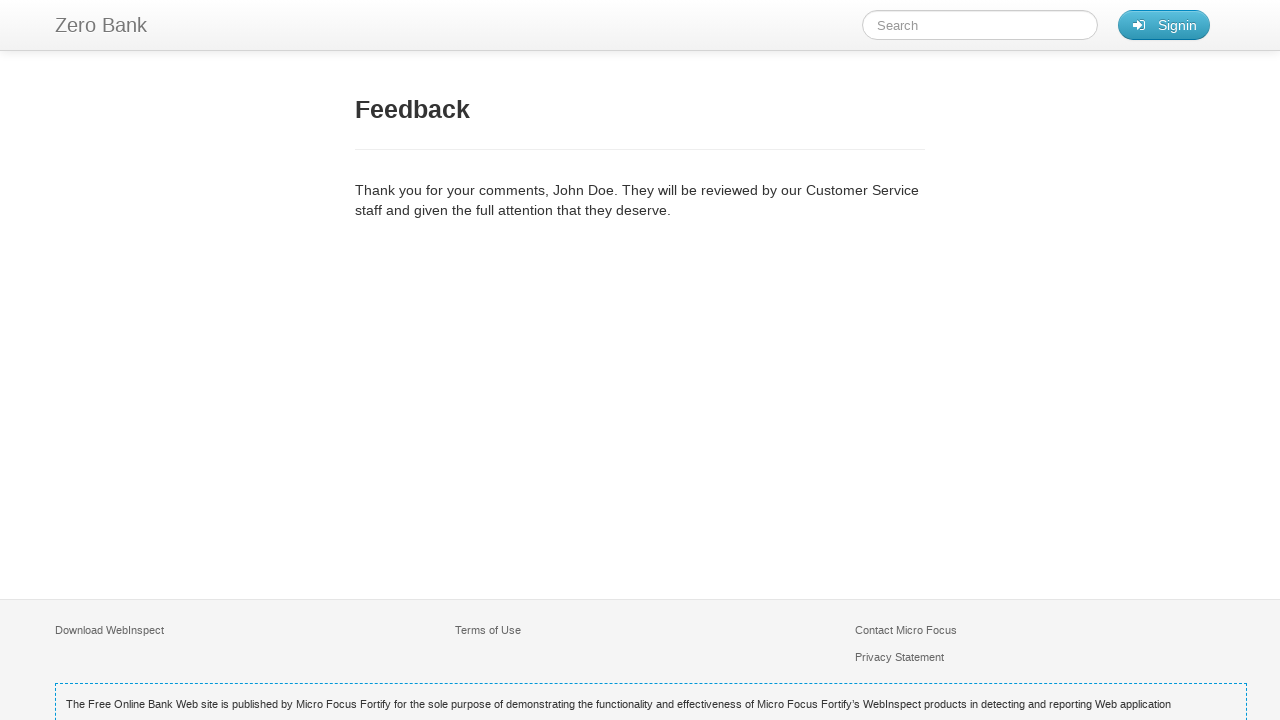